Waits for a specific price to appear, clicks a book button, solves a mathematical problem, and submits the answer

Starting URL: http://suninjuly.github.io/explicit_wait2.html

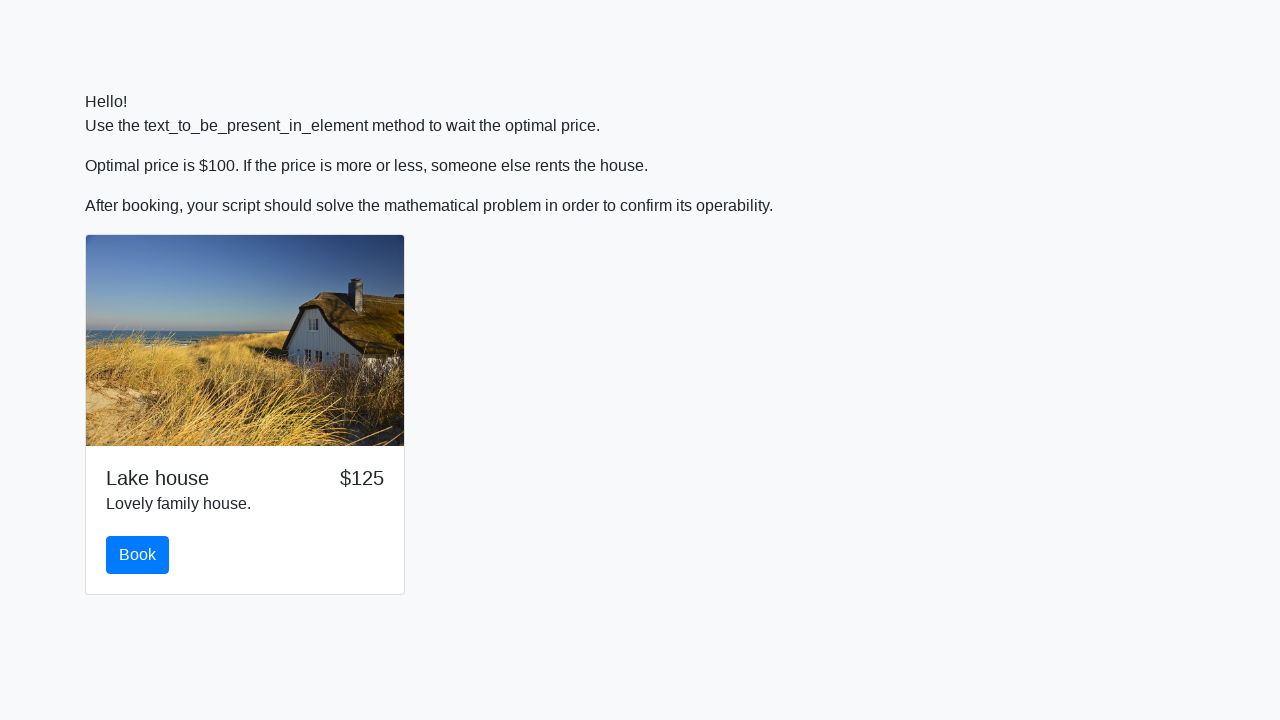

Waited for price to reach $100
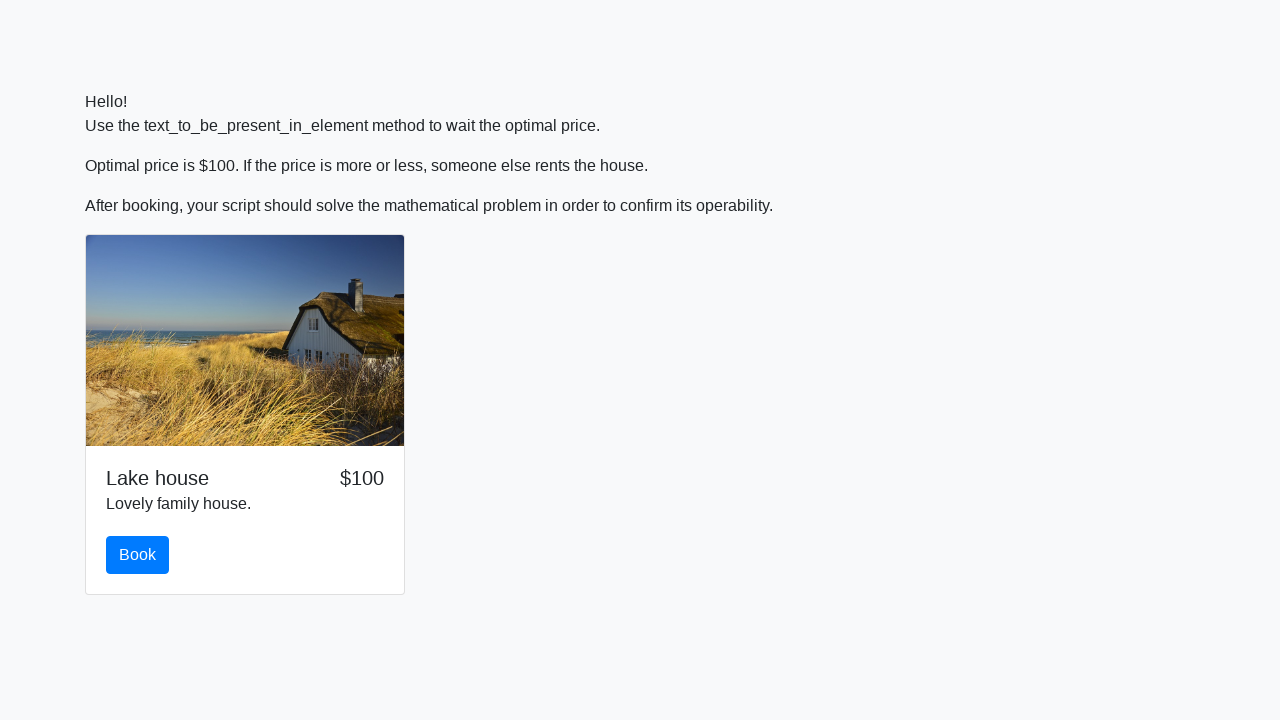

Clicked the book button at (138, 555) on button#book
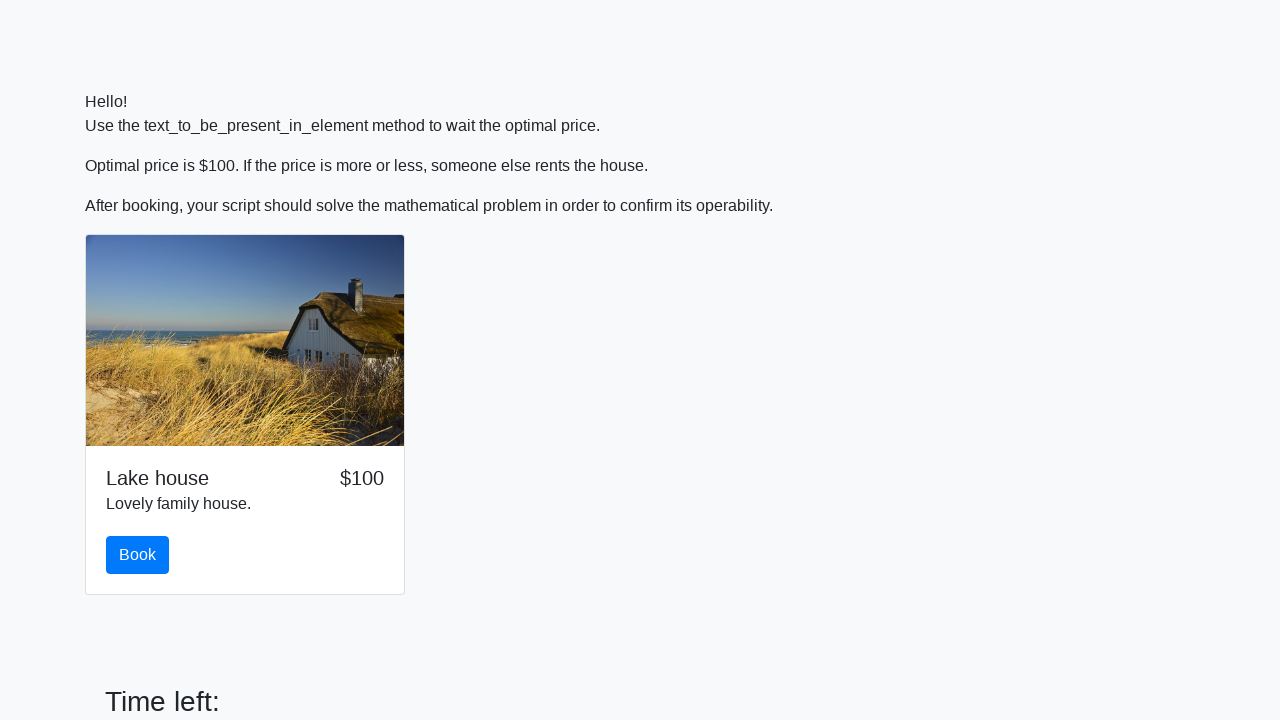

Retrieved value from #input_value element
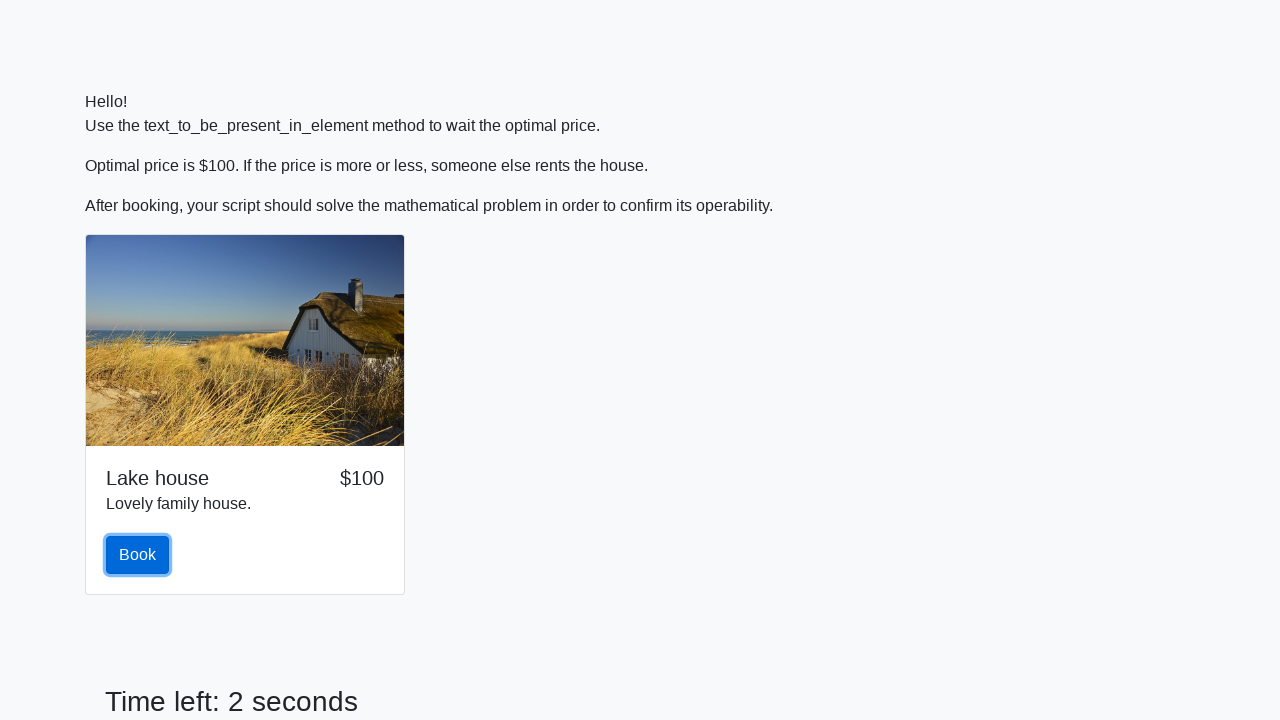

Calculated mathematical result: 2.3444722558038142
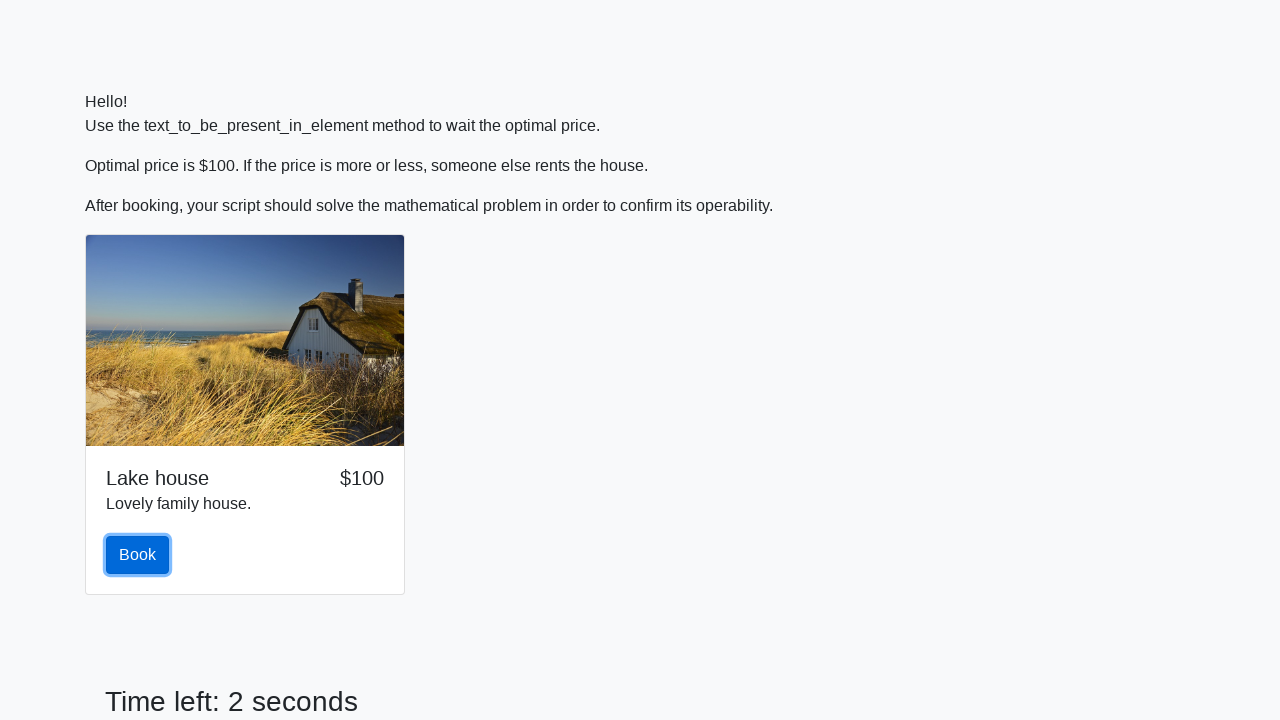

Filled answer field with calculated result on #answer
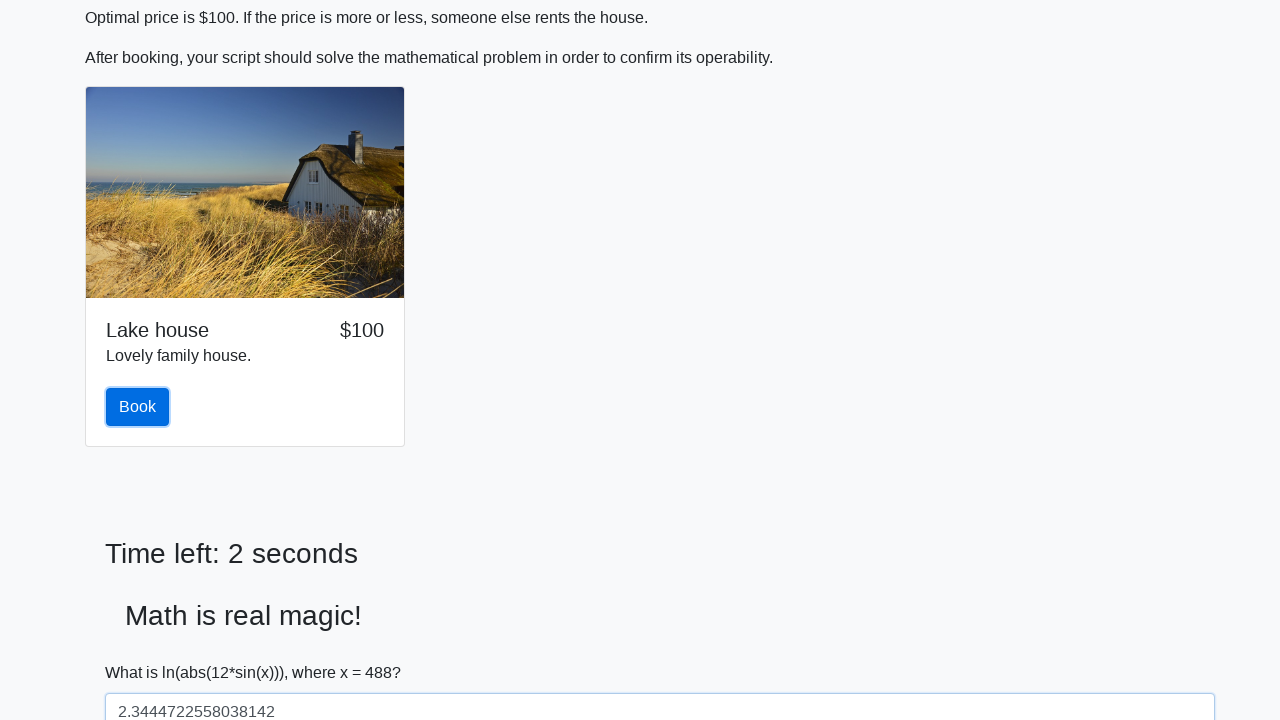

Submitted the form at (143, 651) on [type='submit']
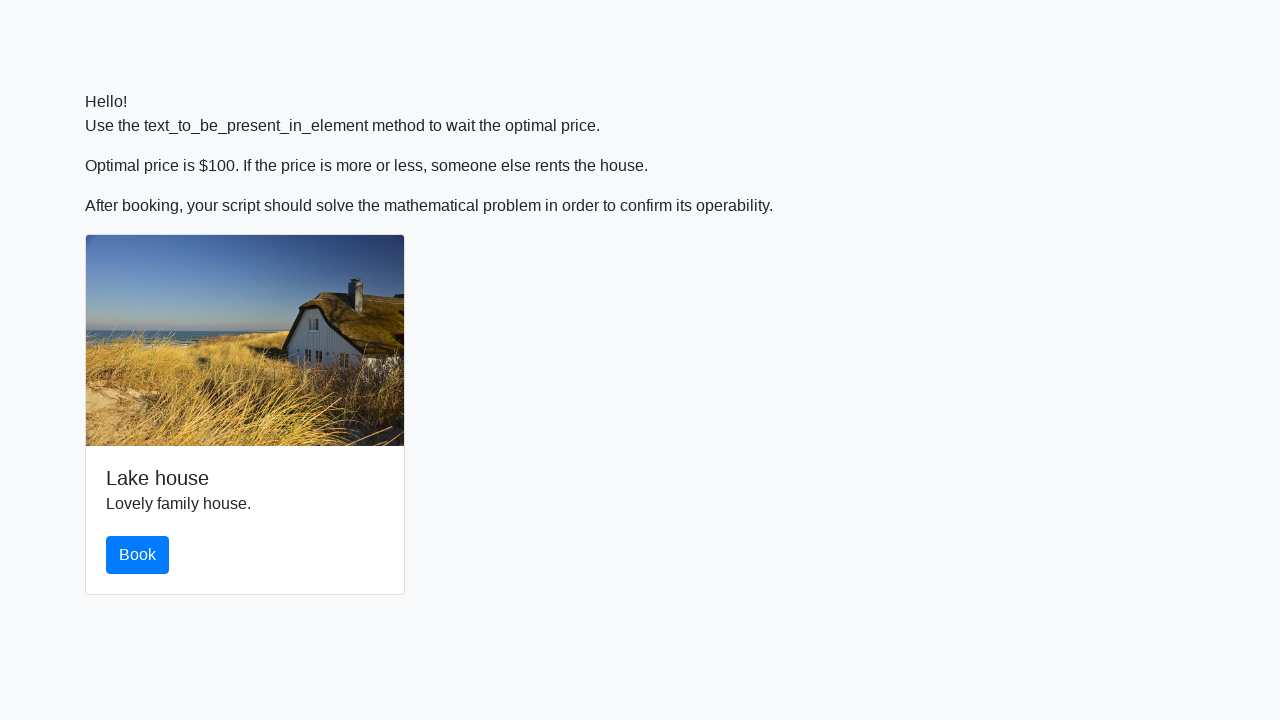

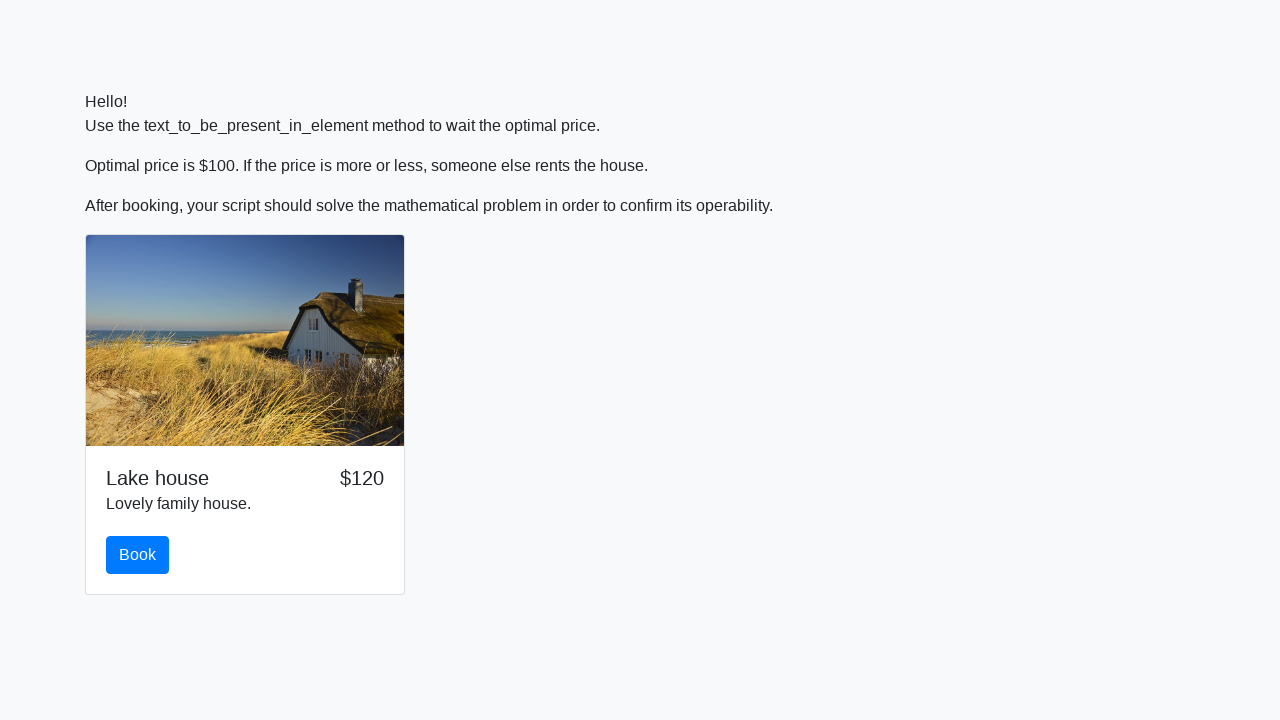